Tests checkbox functionality within a web table by locating all checkboxes and checking each one, then verifying they are checked.

Starting URL: https://practice.cydeo.com/web-tables

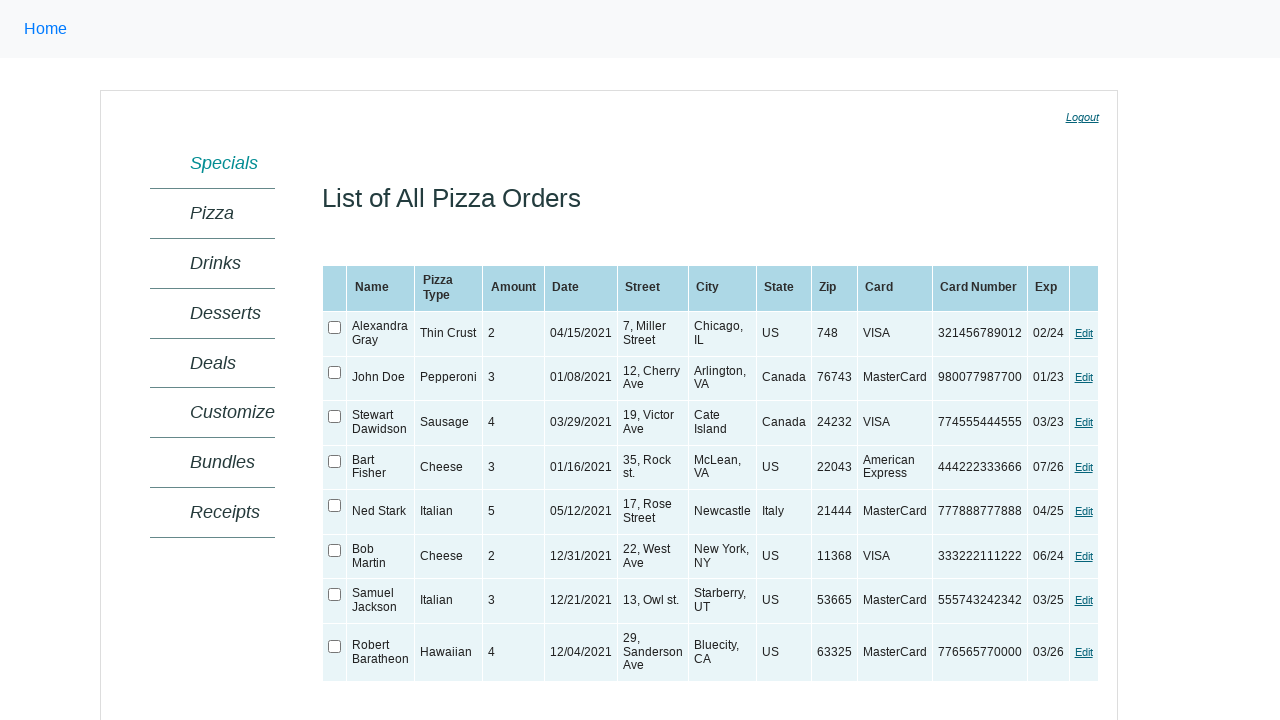

Web table with class 'SampleTable' loaded and ready
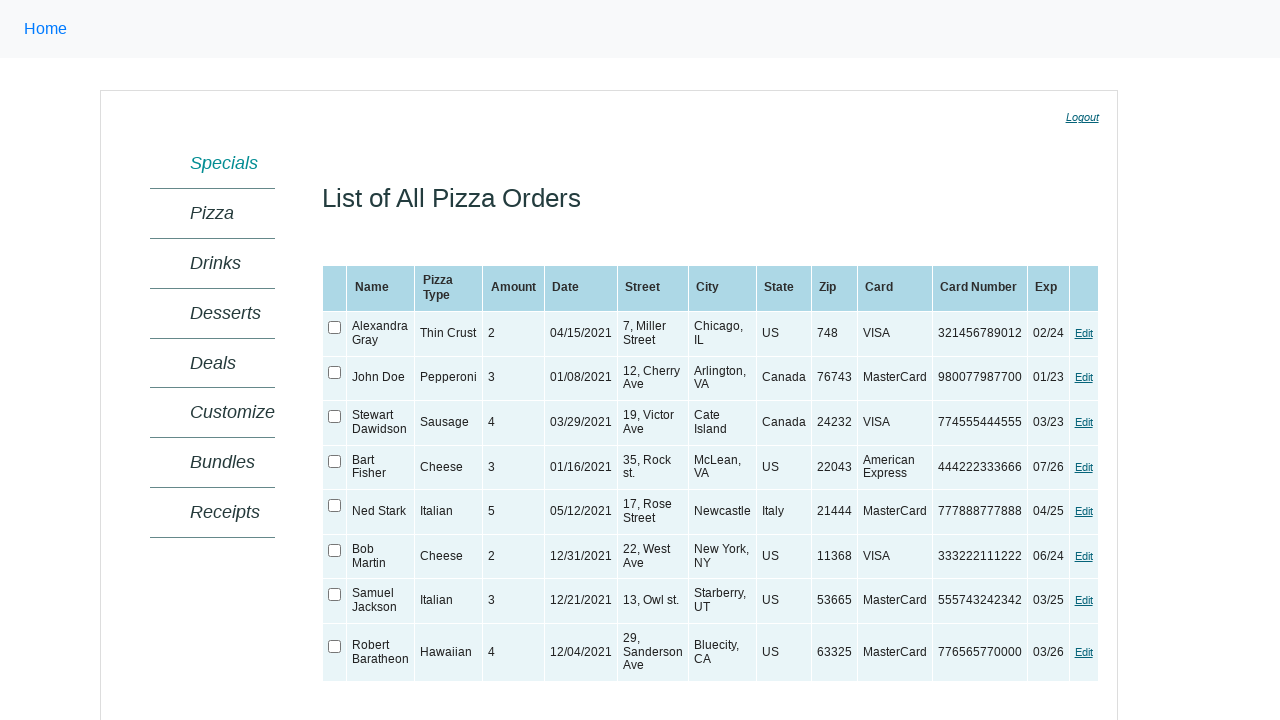

Located all checkboxes in the web table
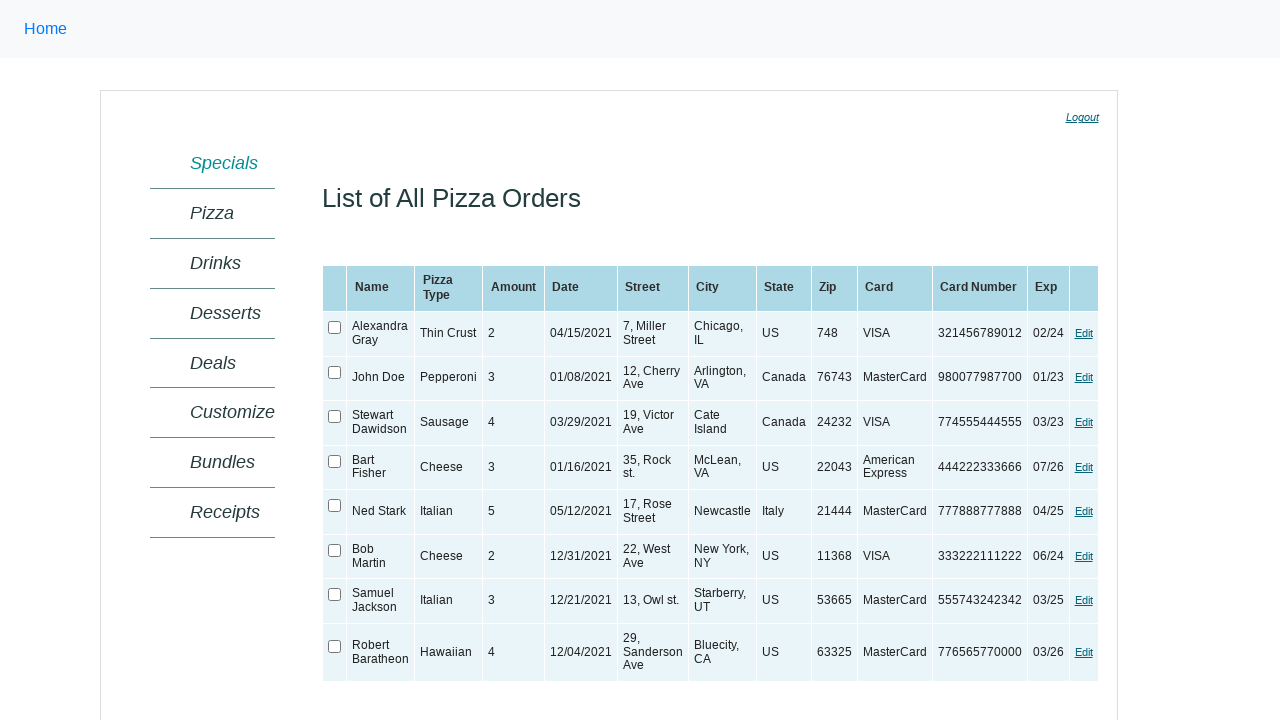

Checked a checkbox in the table at (335, 328) on .SampleTable >> [type='checkbox'] >> nth=0
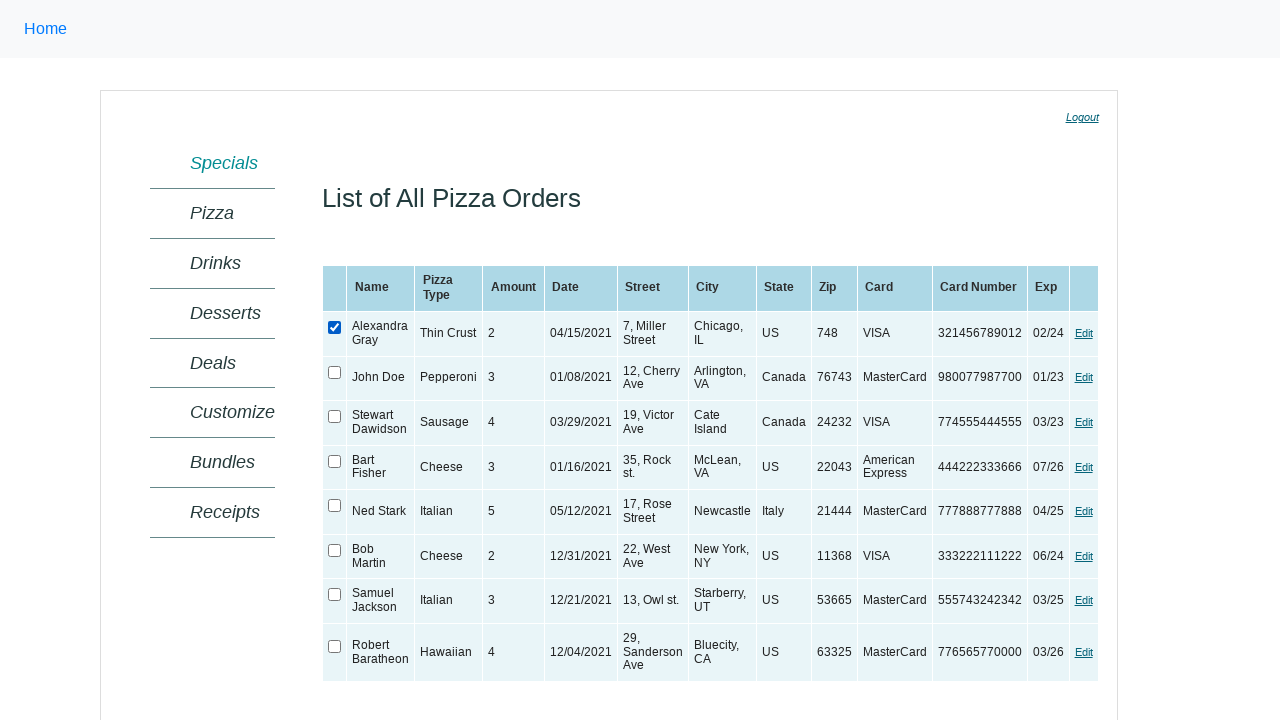

Verified that the checkbox is checked
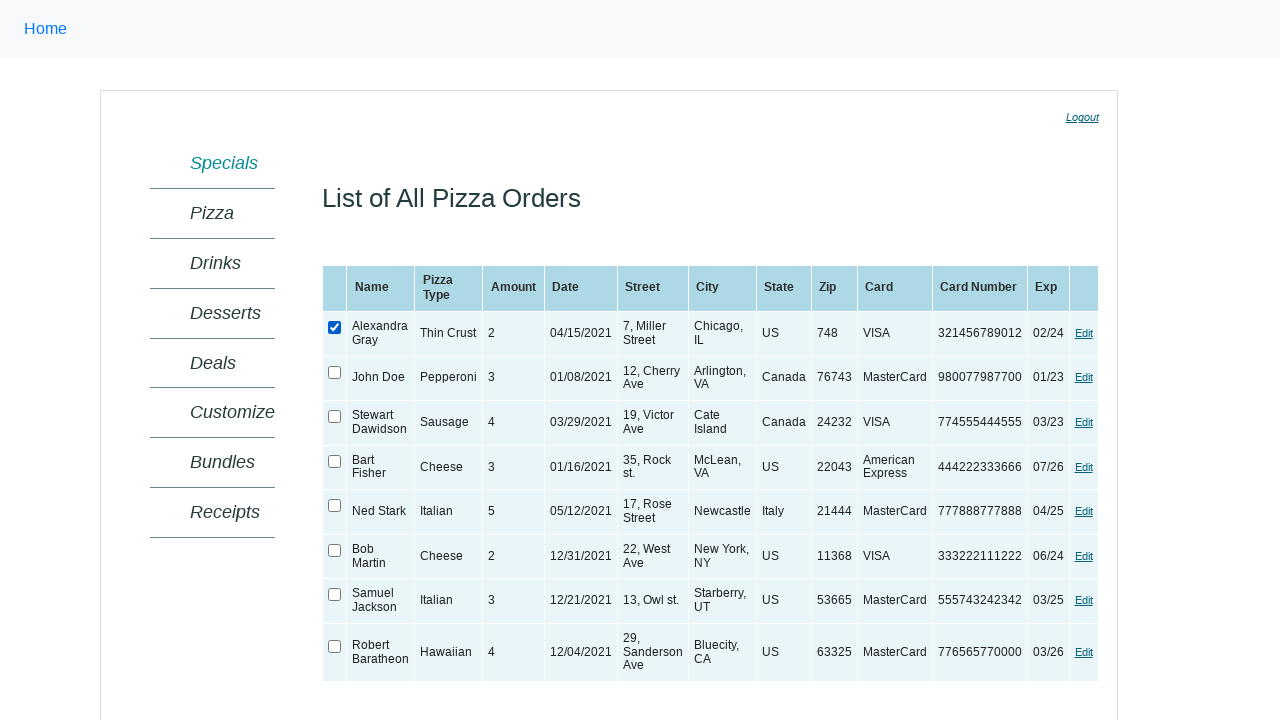

Checked a checkbox in the table at (335, 372) on .SampleTable >> [type='checkbox'] >> nth=1
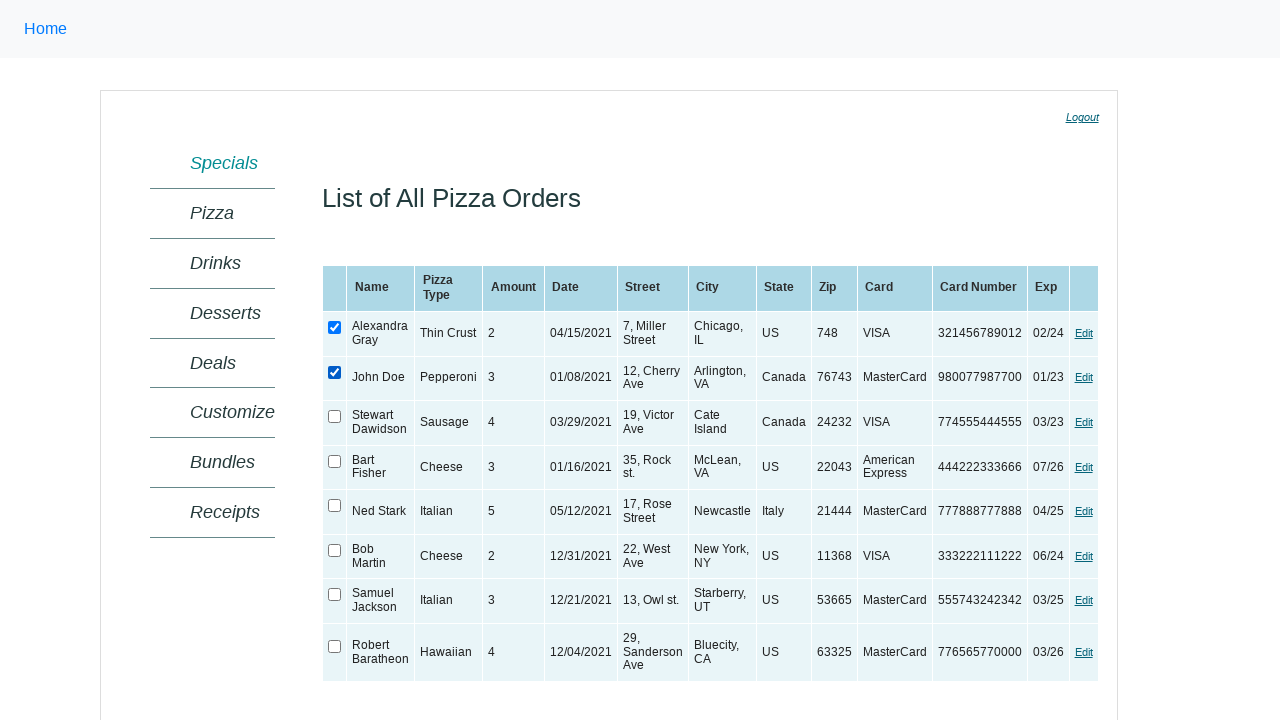

Verified that the checkbox is checked
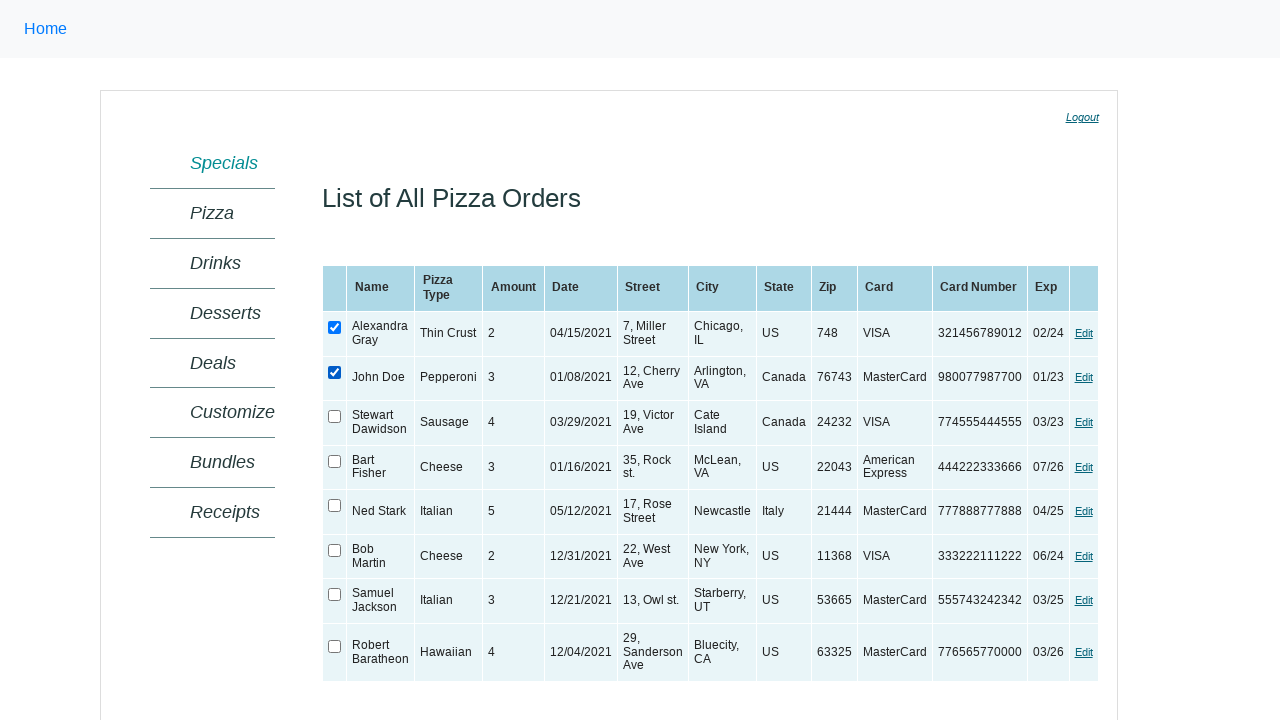

Checked a checkbox in the table at (335, 417) on .SampleTable >> [type='checkbox'] >> nth=2
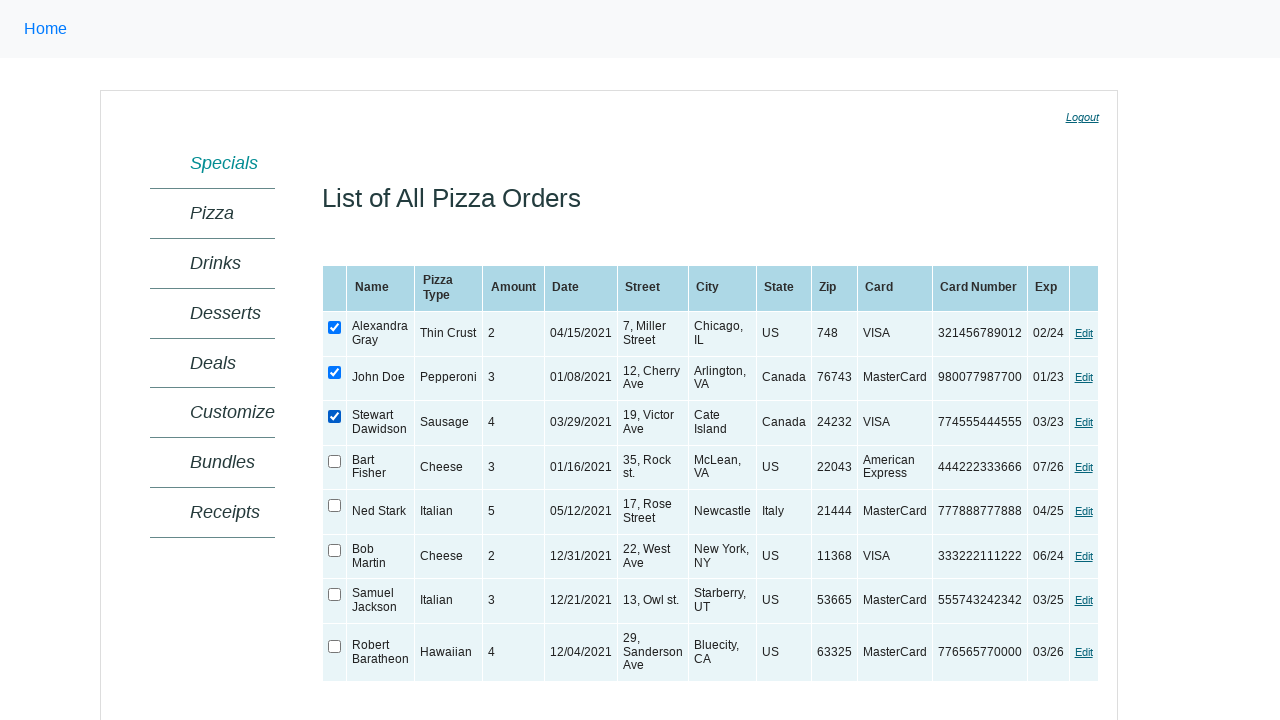

Verified that the checkbox is checked
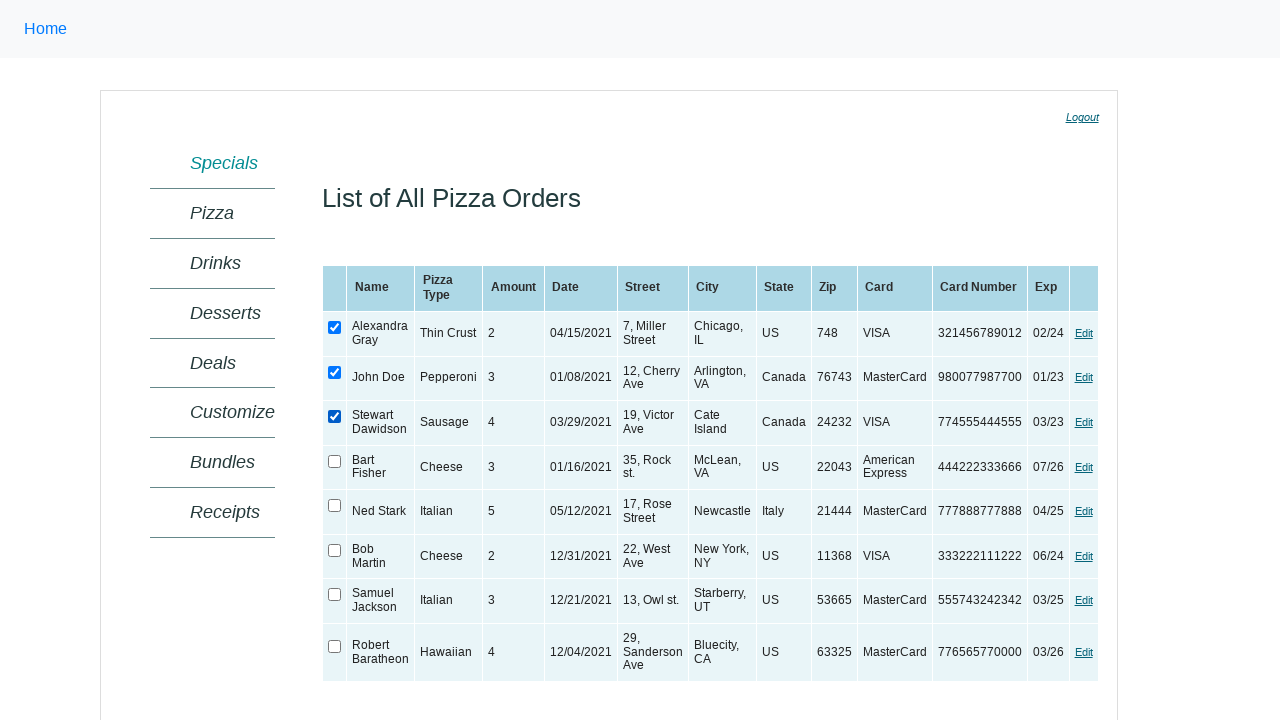

Checked a checkbox in the table at (335, 461) on .SampleTable >> [type='checkbox'] >> nth=3
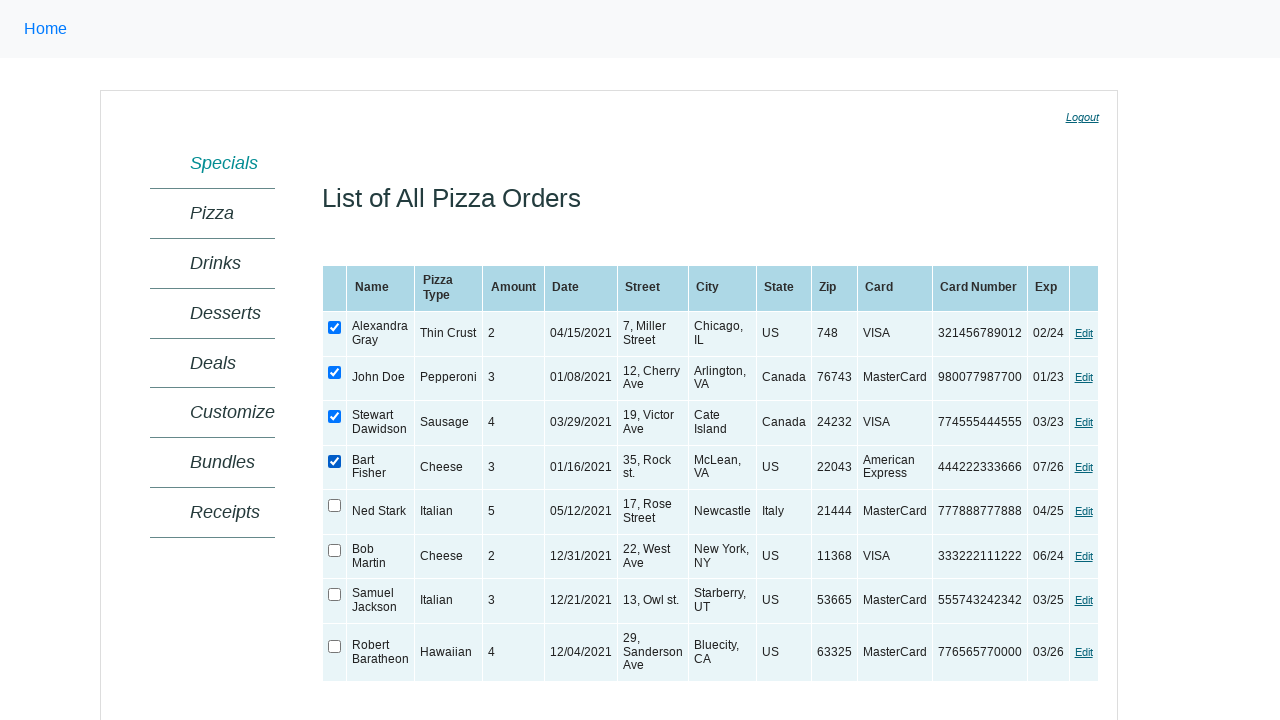

Verified that the checkbox is checked
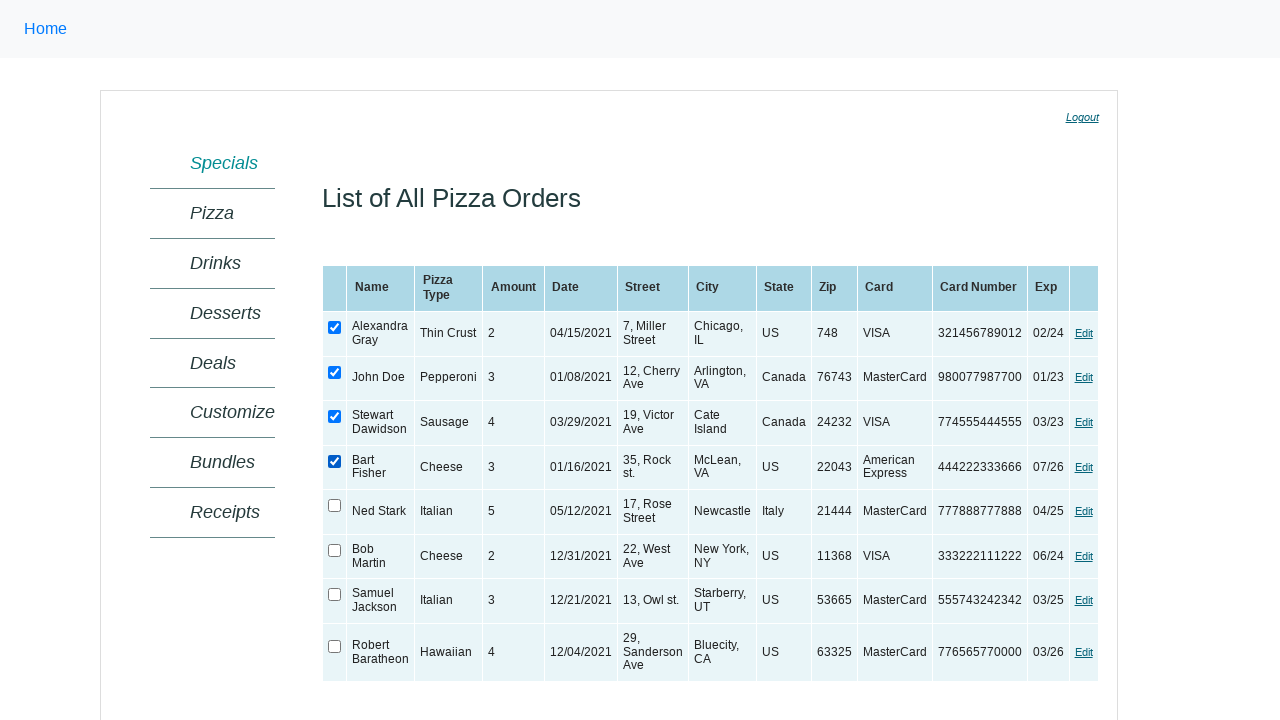

Checked a checkbox in the table at (335, 506) on .SampleTable >> [type='checkbox'] >> nth=4
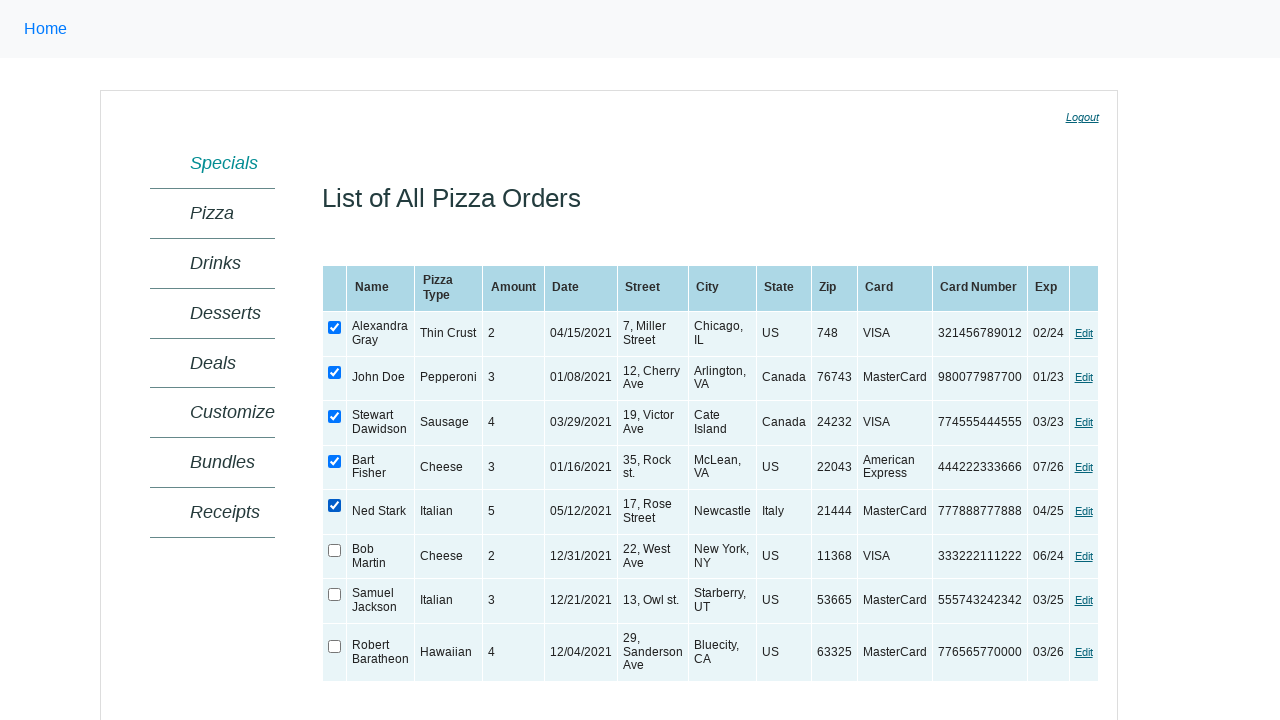

Verified that the checkbox is checked
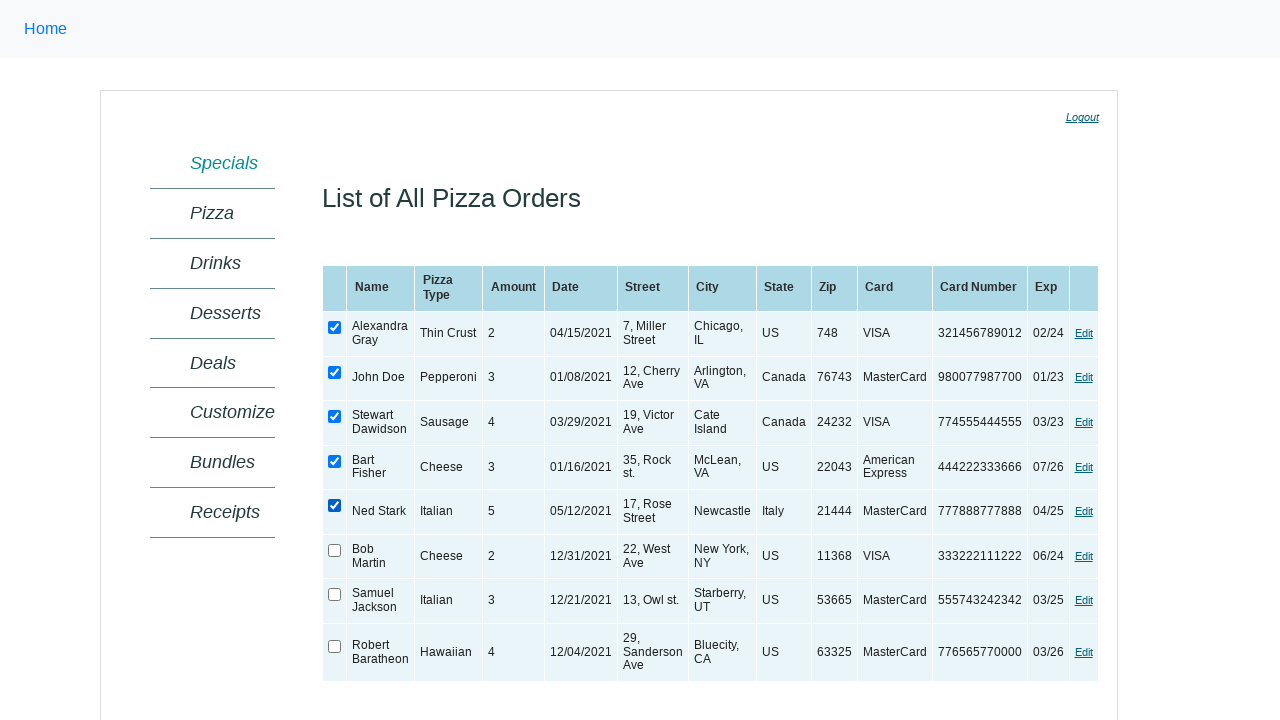

Checked a checkbox in the table at (335, 550) on .SampleTable >> [type='checkbox'] >> nth=5
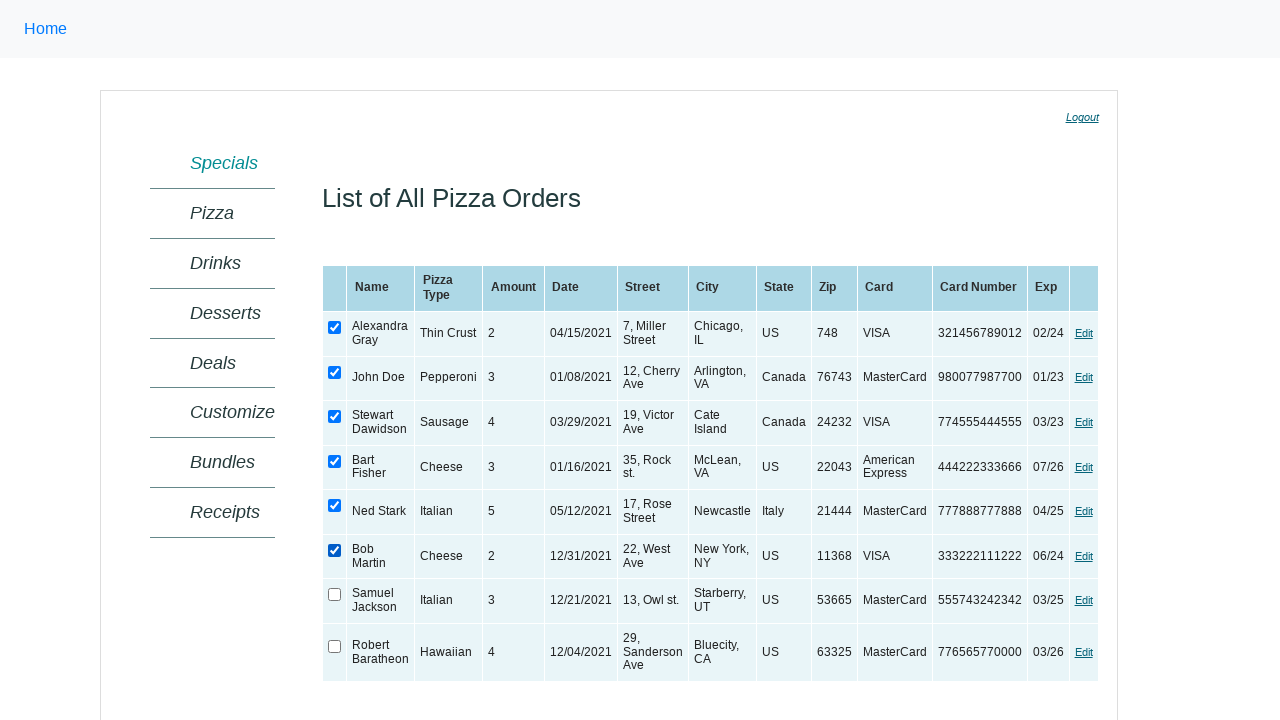

Verified that the checkbox is checked
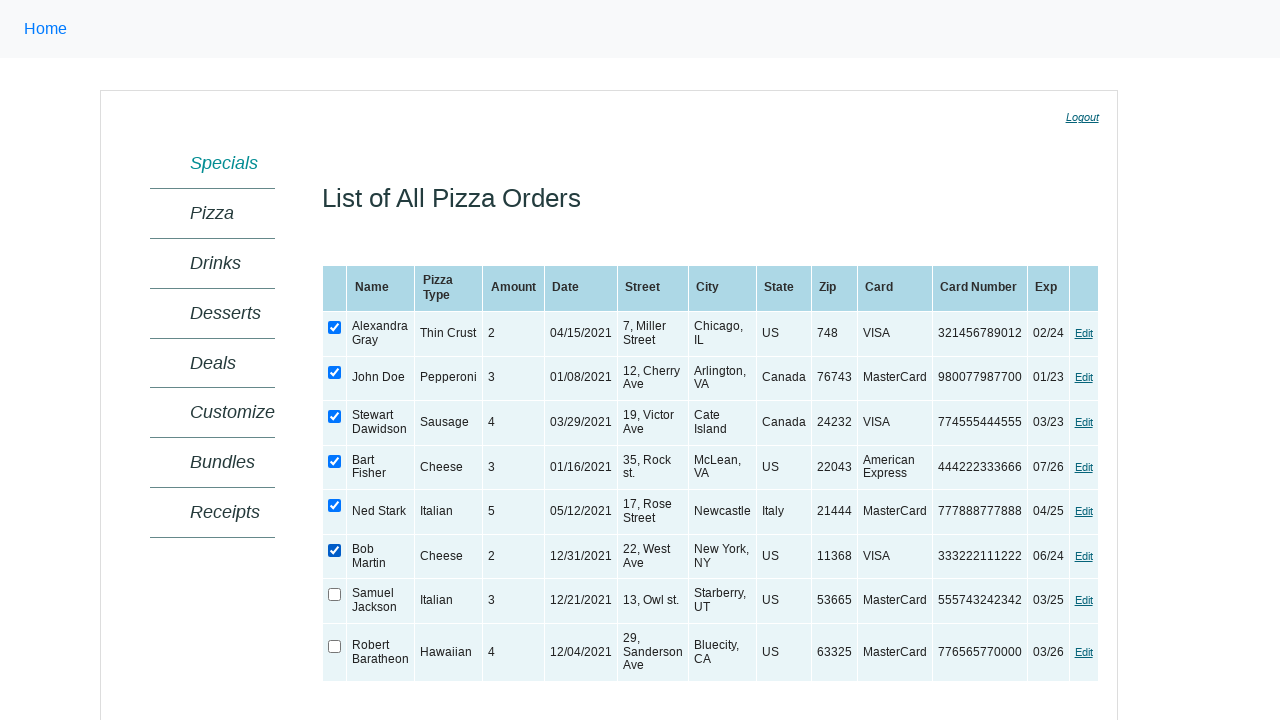

Checked a checkbox in the table at (335, 595) on .SampleTable >> [type='checkbox'] >> nth=6
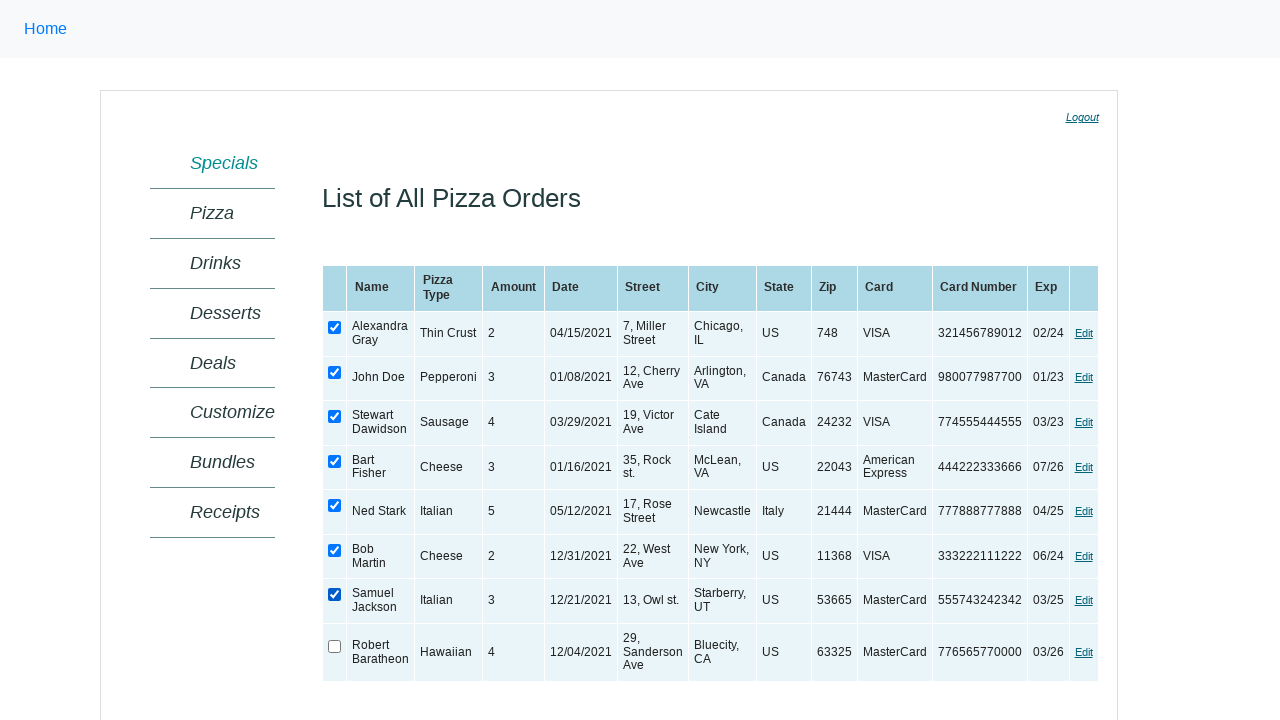

Verified that the checkbox is checked
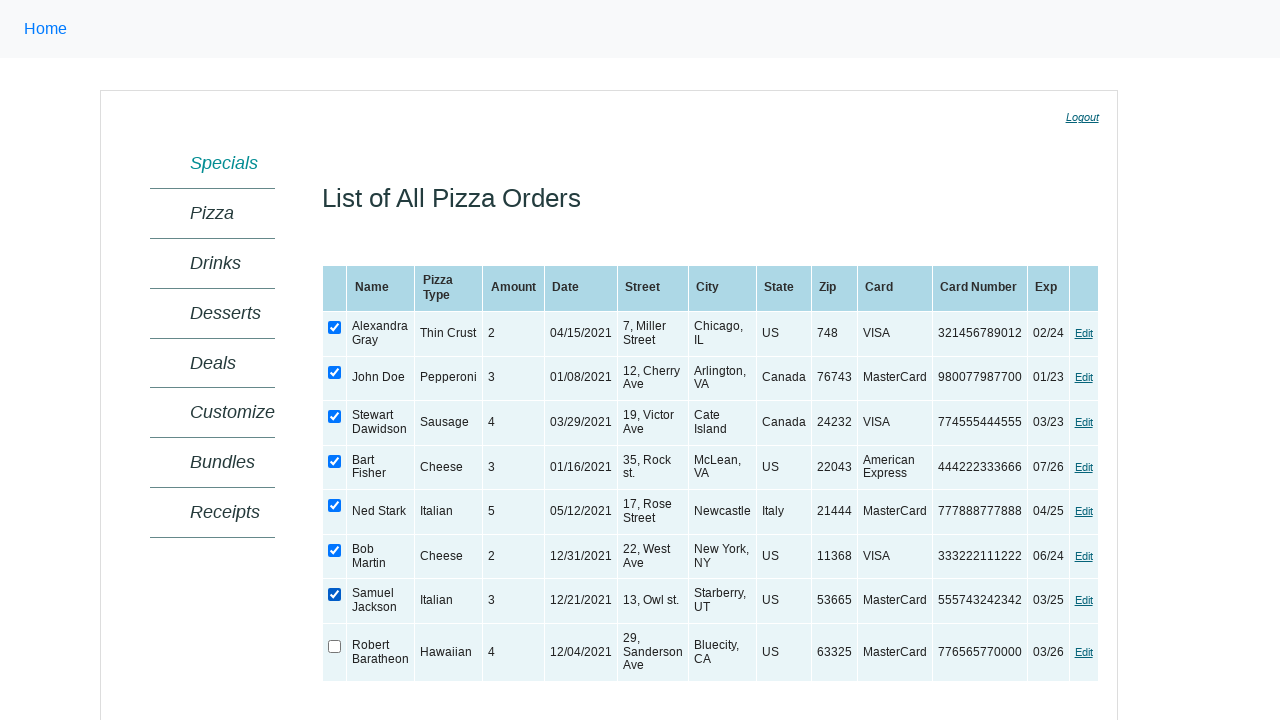

Checked a checkbox in the table at (335, 646) on .SampleTable >> [type='checkbox'] >> nth=7
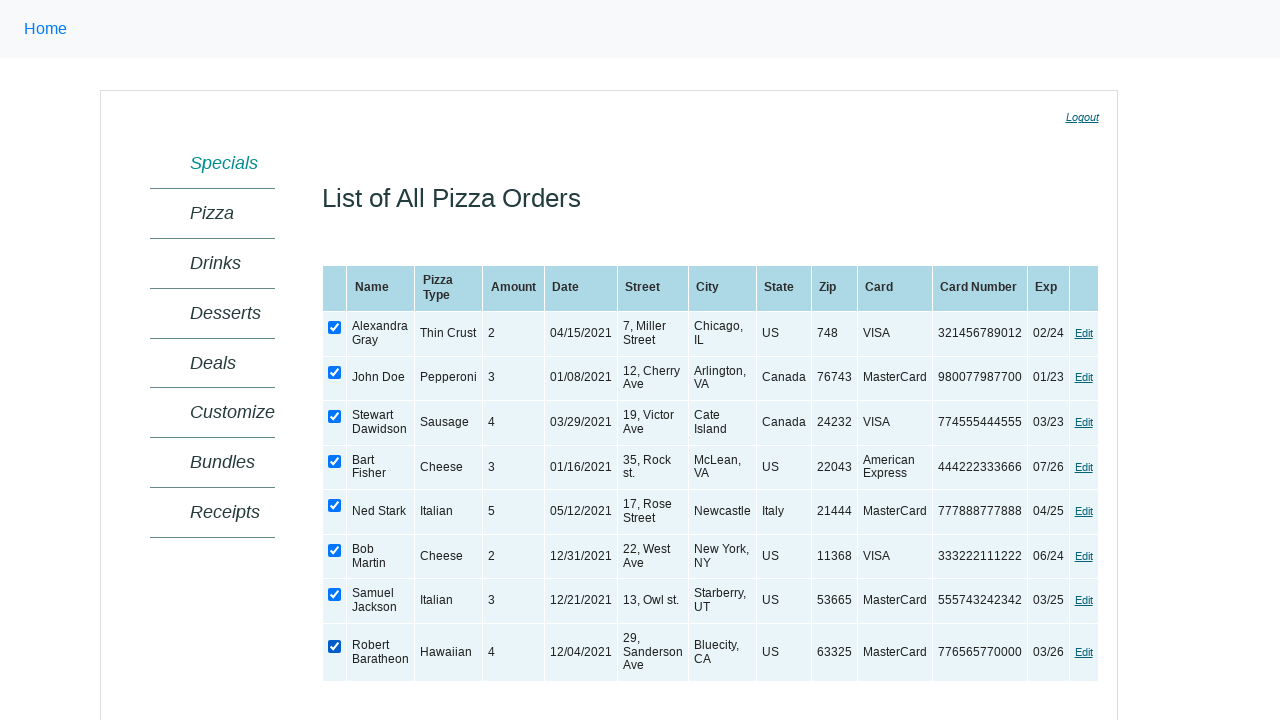

Verified that the checkbox is checked
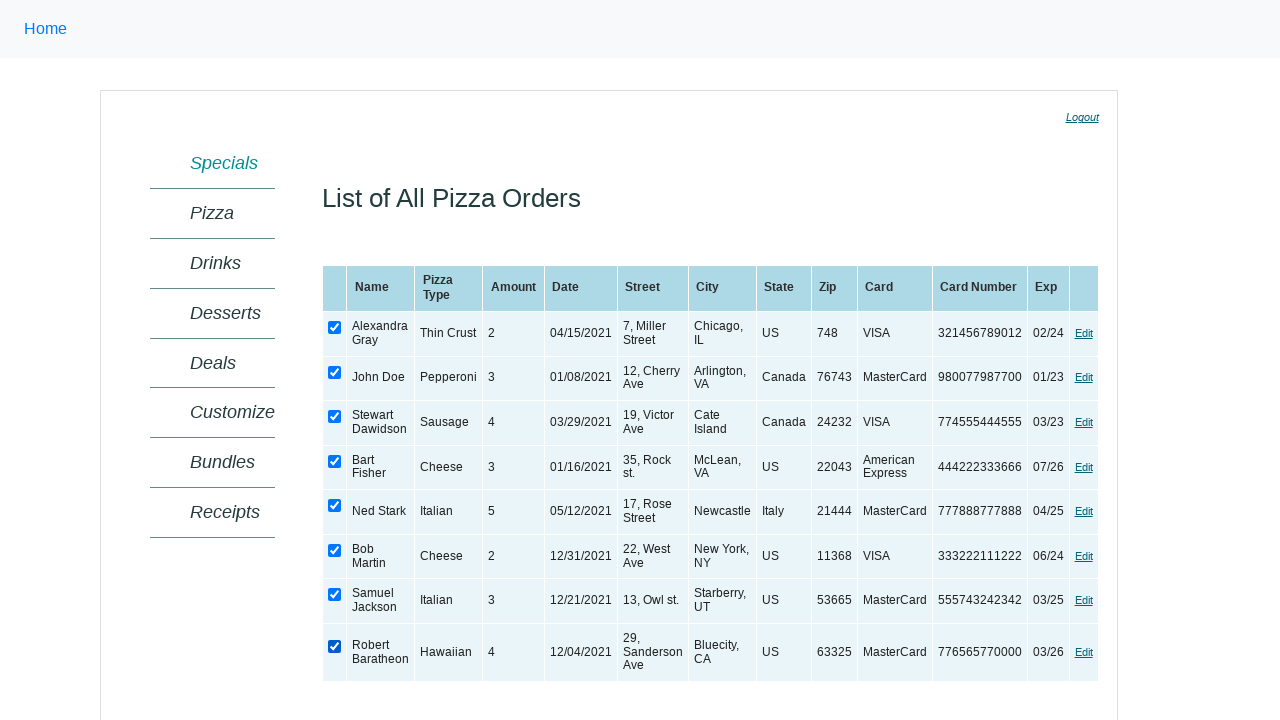

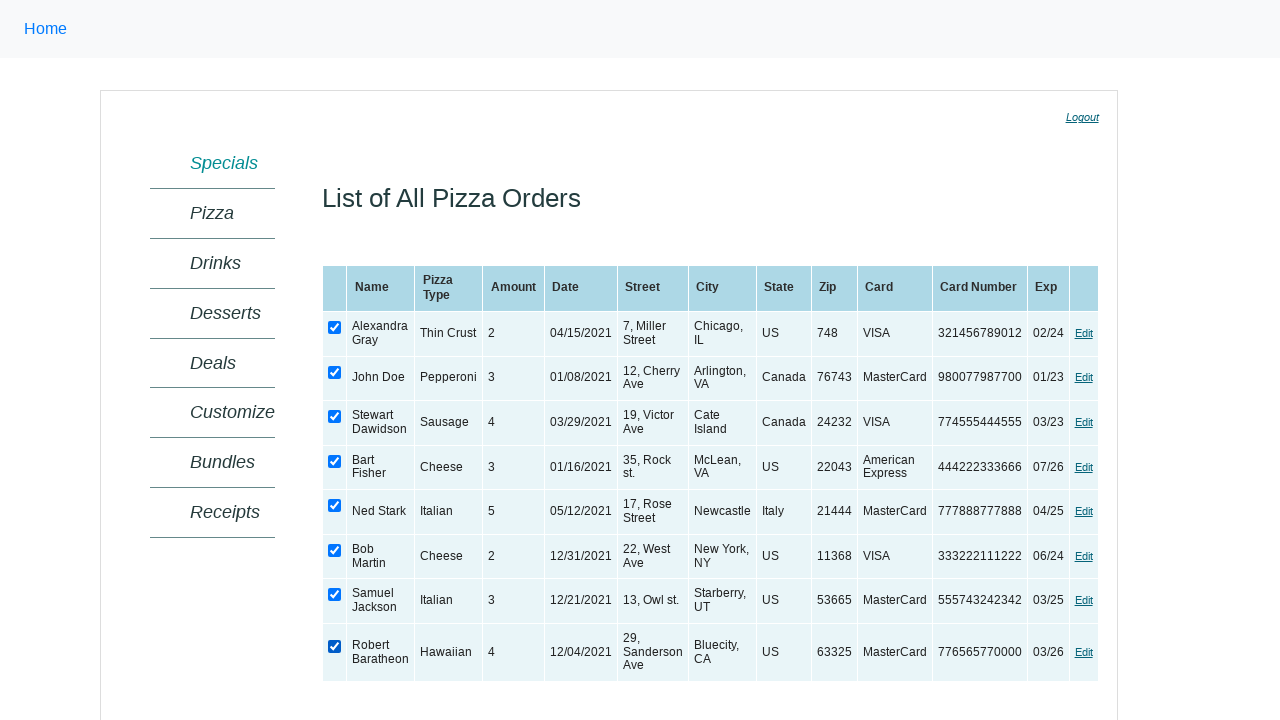